Tests mouse operations including right-click context menu interaction and double-click actions on web elements.

Starting URL: http://swisnl.github.io/jQuery-contextMenu/demo.html

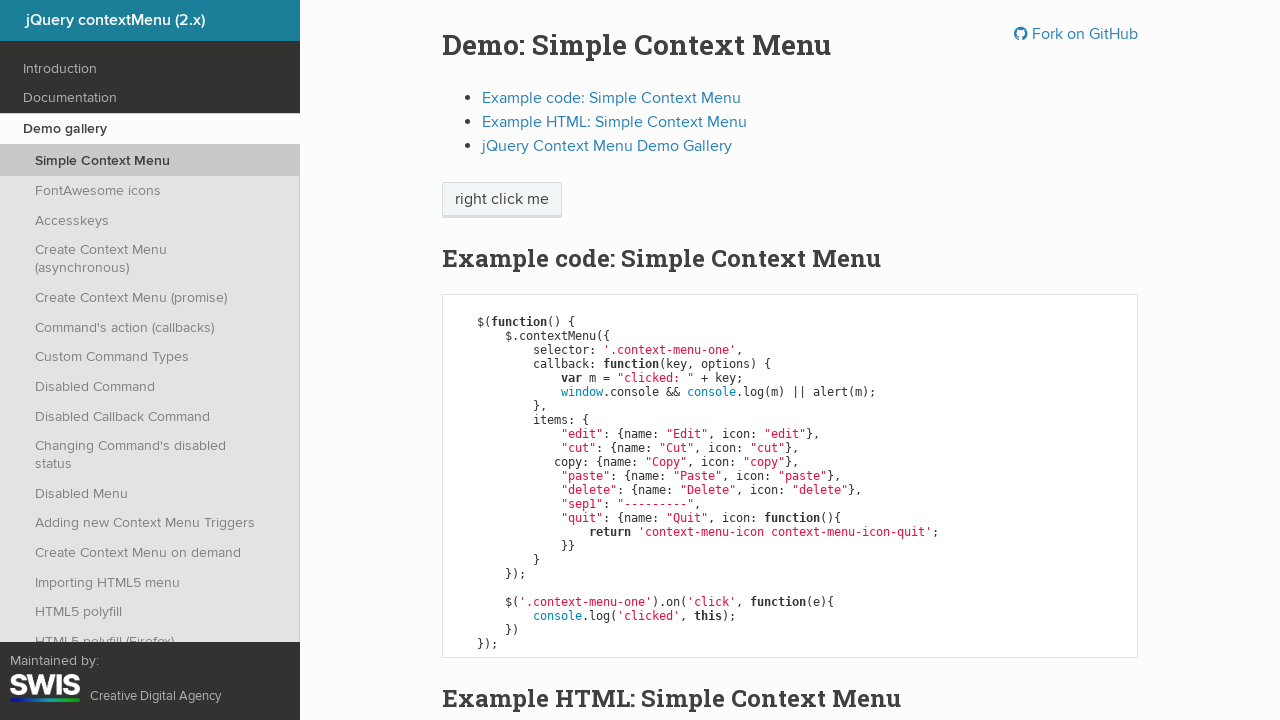

Right-clicked on 'right click me' element to open context menu at (502, 200) on //span[contains(text(),'right click me')]
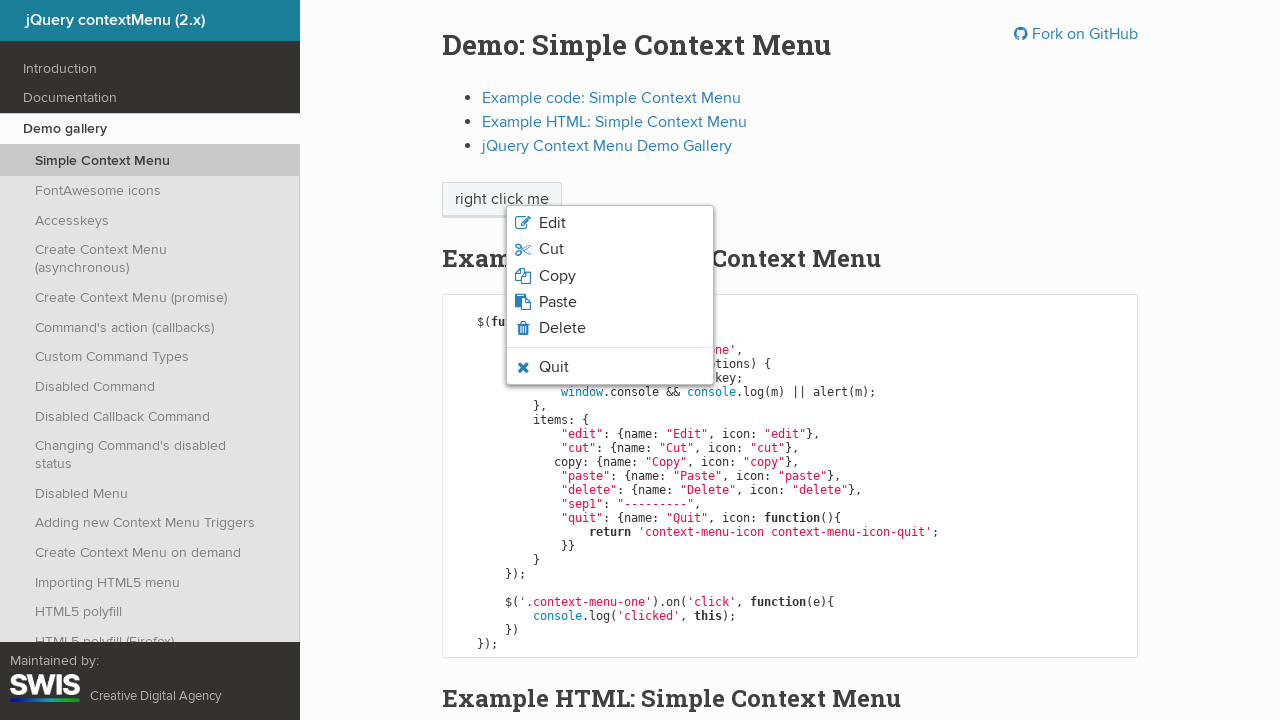

Clicked 'Copy' option from context menu at (557, 276) on (//span[contains(text(),'Copy')])[2]
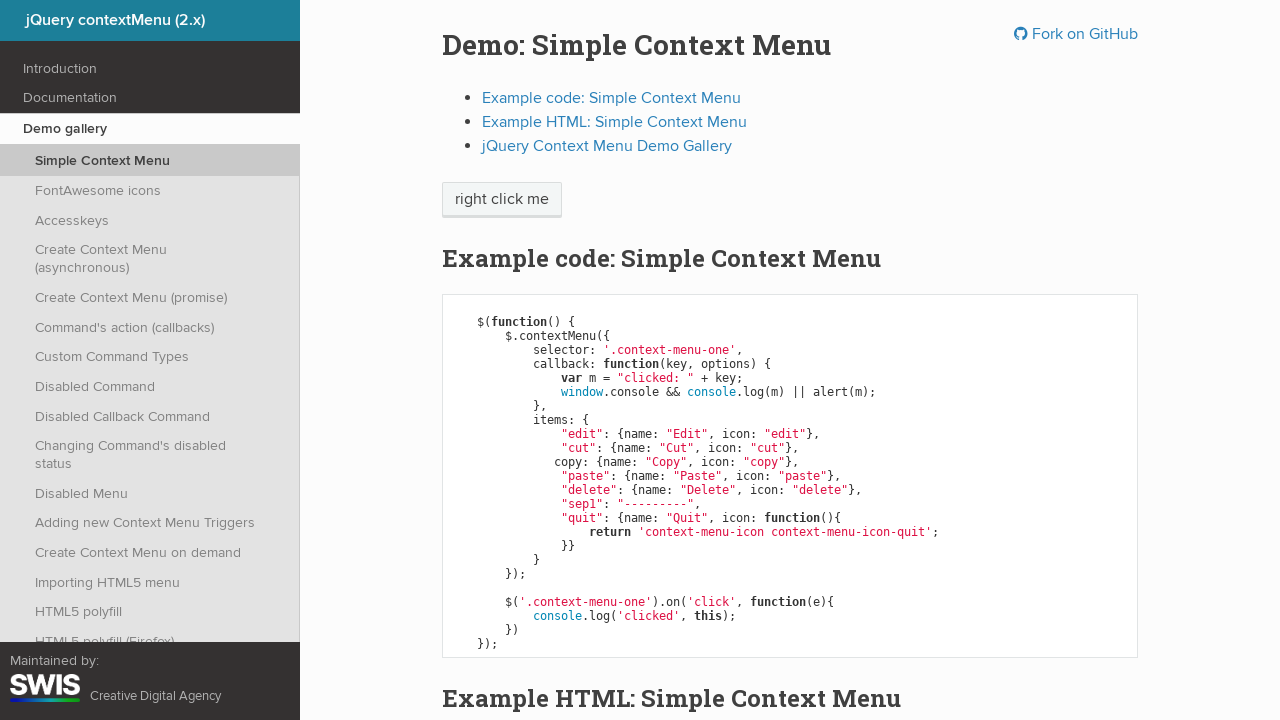

Set up dialog handler to accept alerts
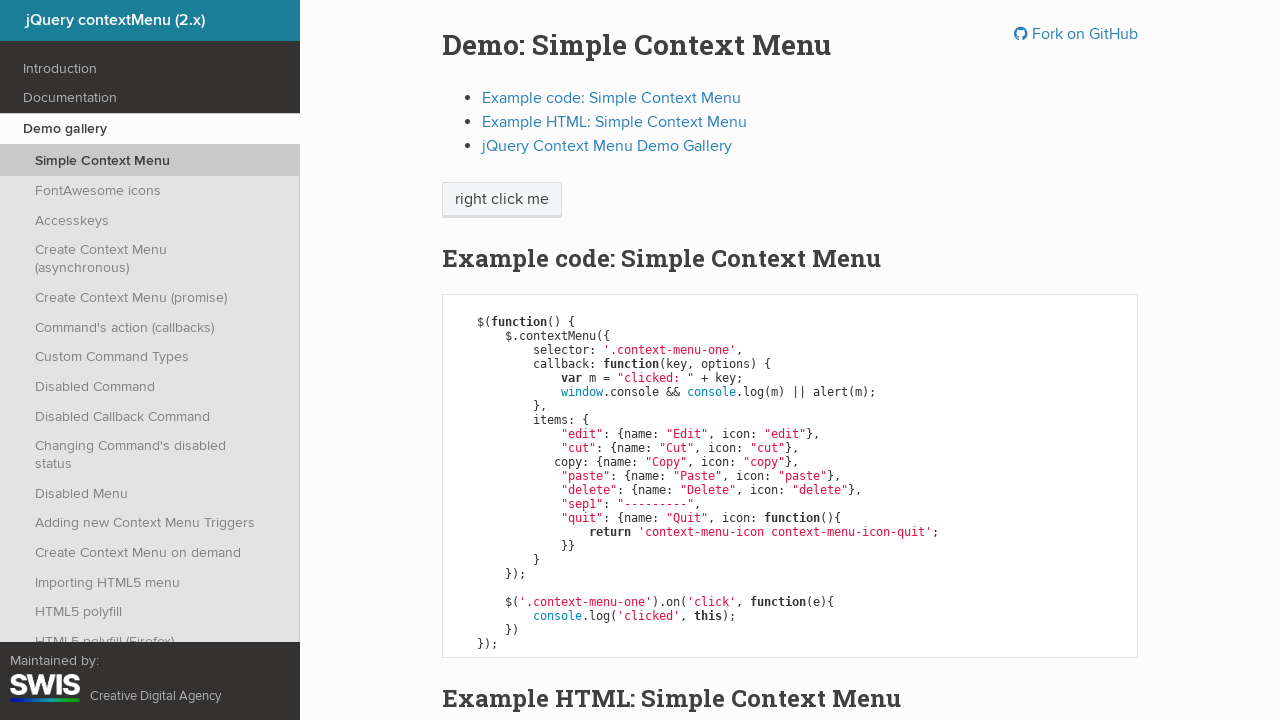

Navigated to jQuery double-click demo page
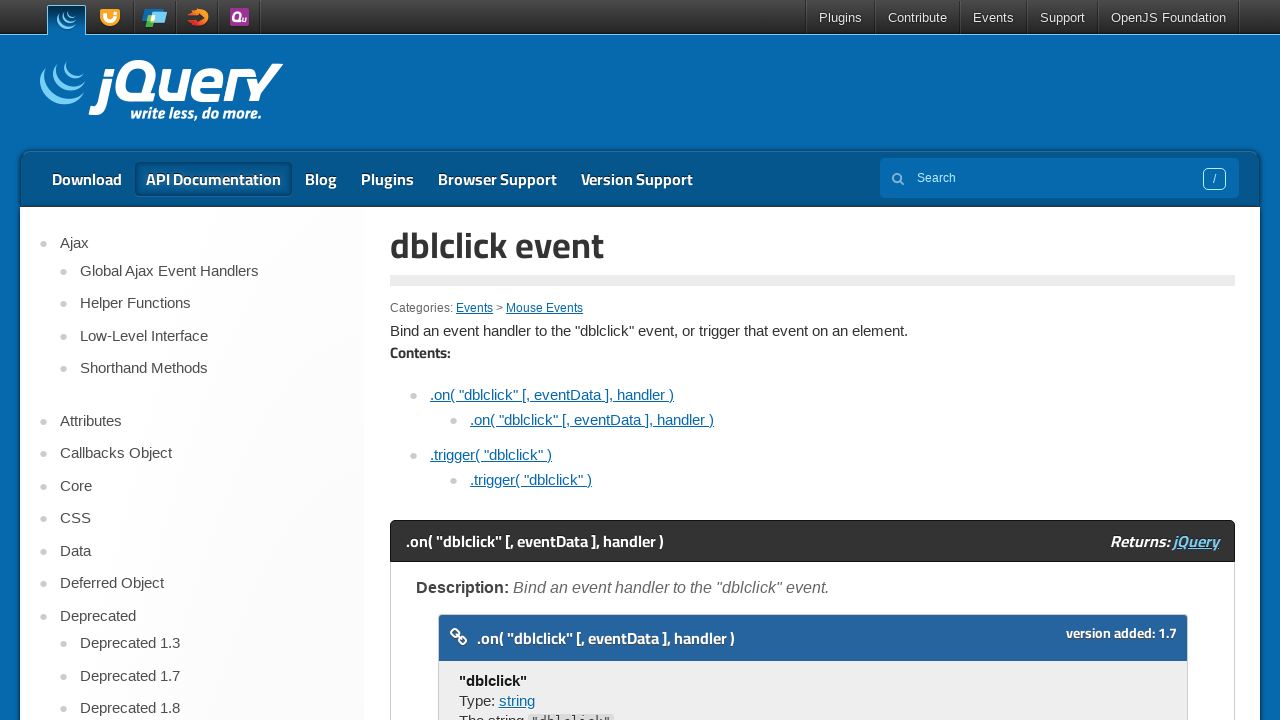

Located and switched to iframe containing demo
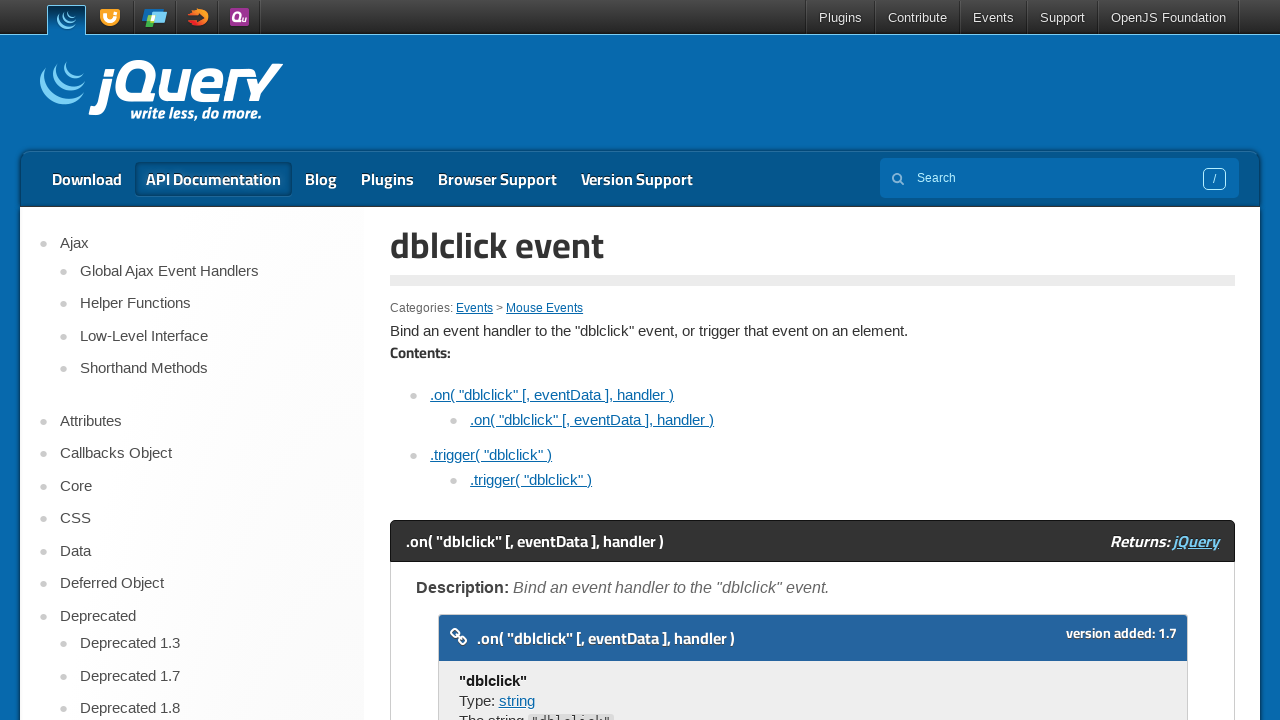

Double-clicked on the target element in iframe at (478, 360) on iframe >> nth=0 >> internal:control=enter-frame >> xpath=//span[contains(text(),
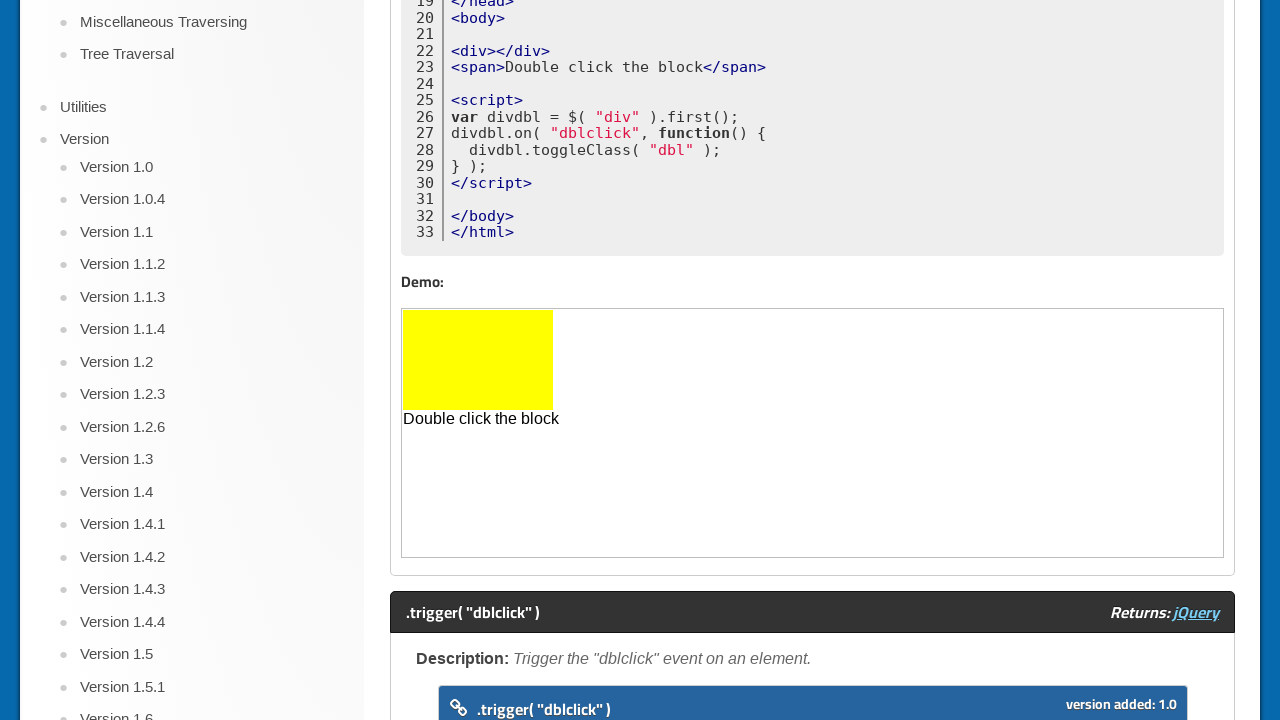

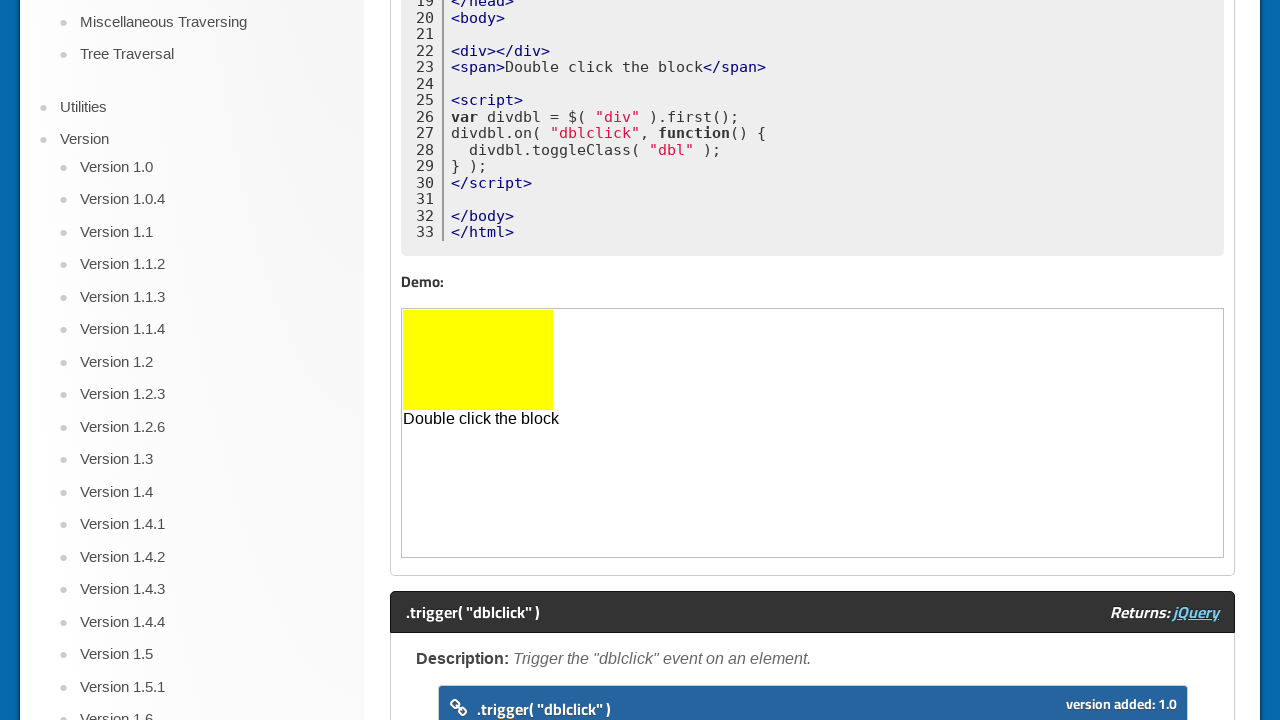